Navigates through a quotes website, clicking the "Next" button to load multiple pages of quotes until no more pages are available

Starting URL: https://quotes.toscrape.com/js/

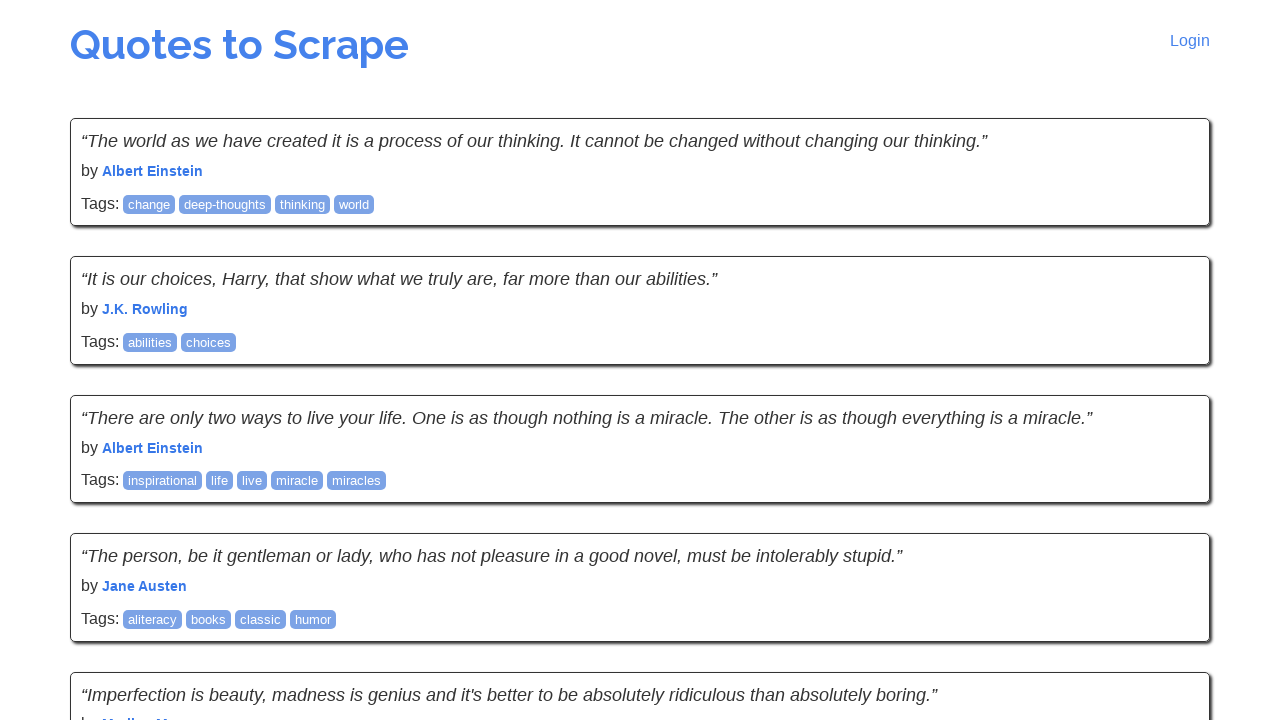

Initial quotes loaded on the page
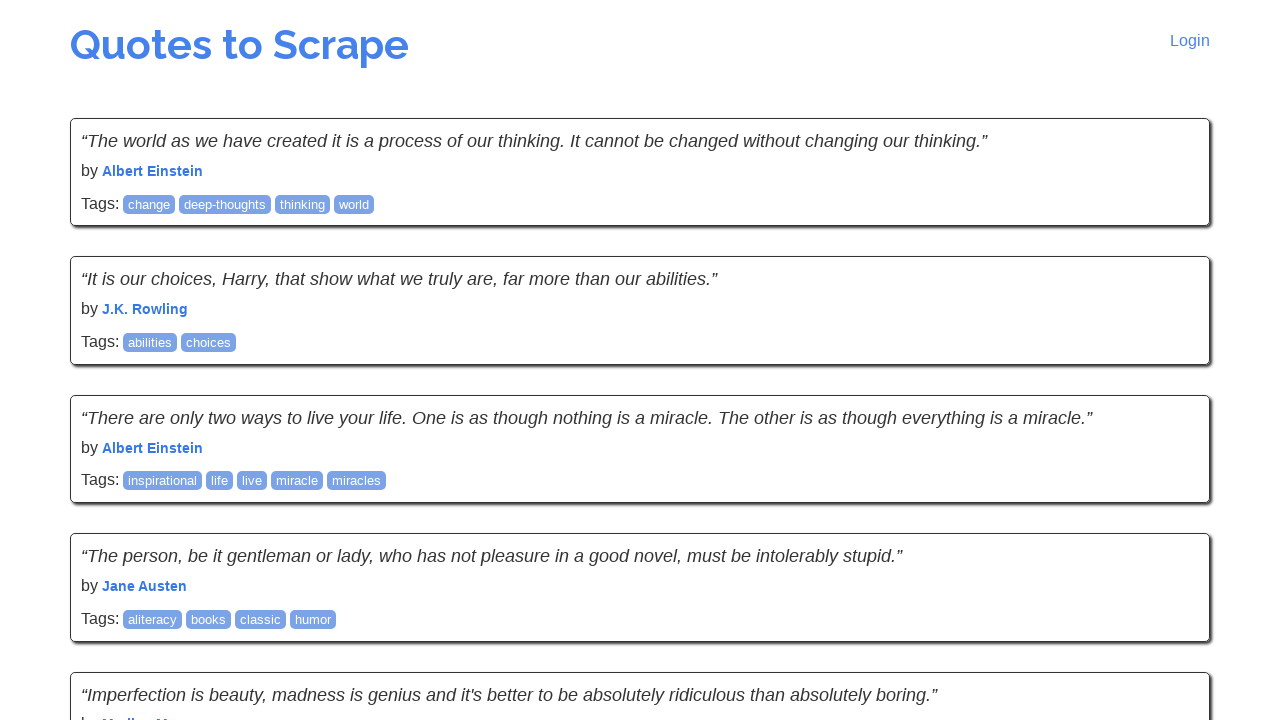

Clicked Next button to load the next page of quotes at (1168, 541) on a:has-text('Next')
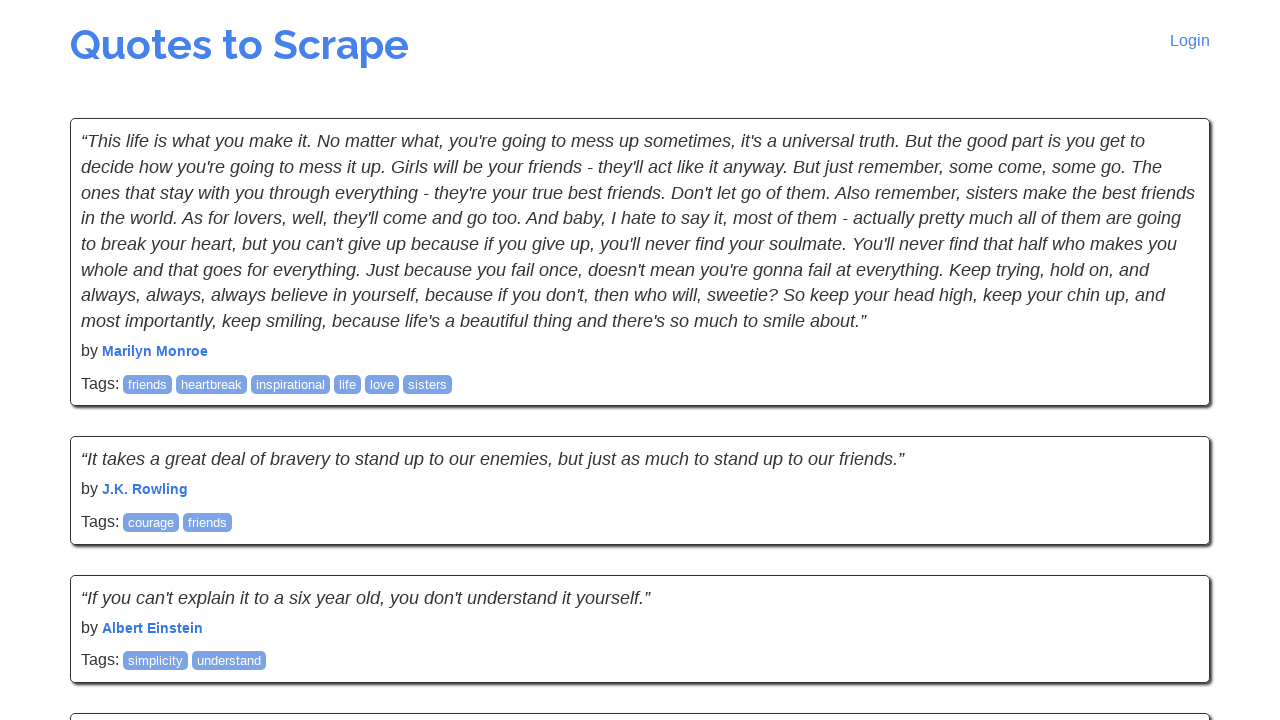

New quotes loaded after pagination
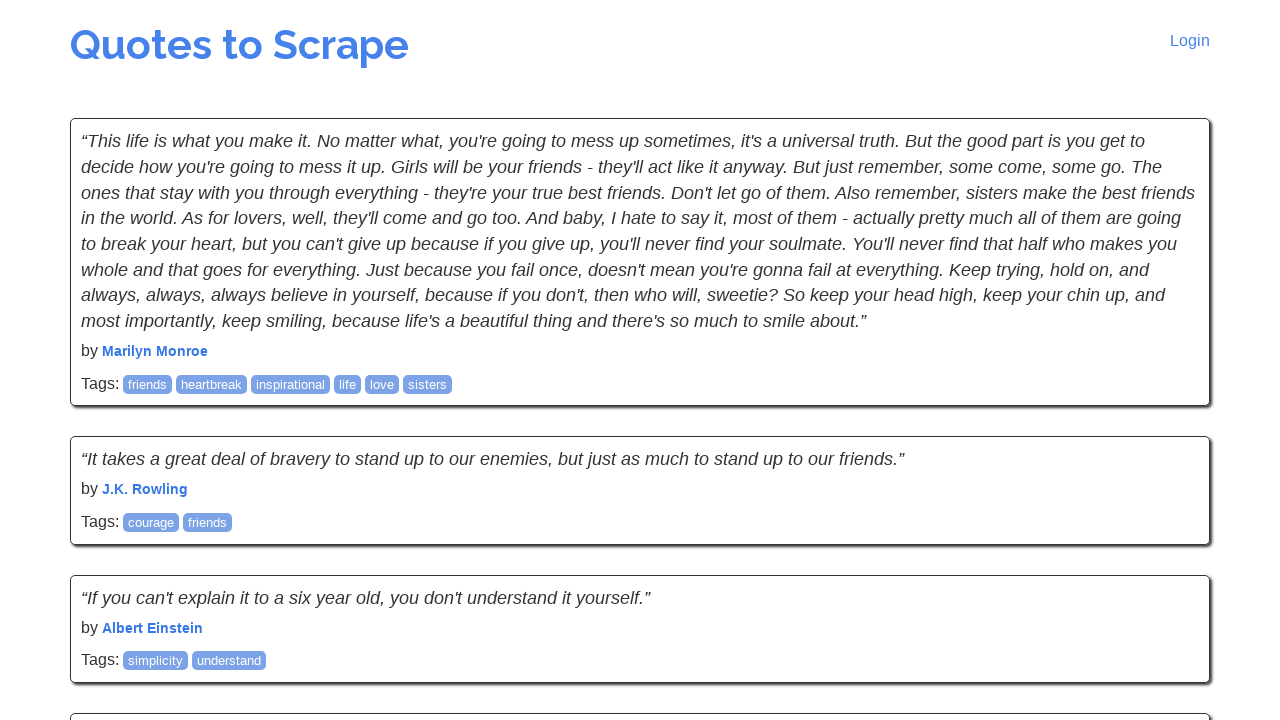

Clicked Next button to load the next page of quotes at (1168, 542) on a:has-text('Next')
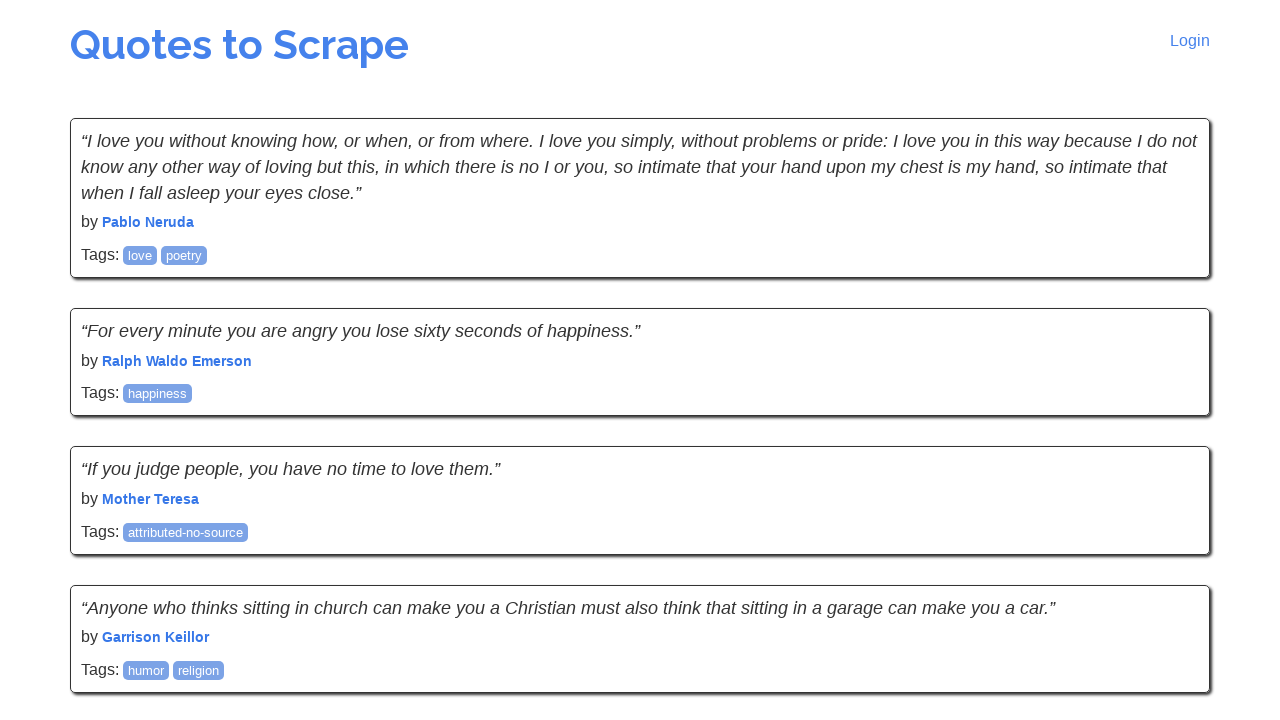

New quotes loaded after pagination
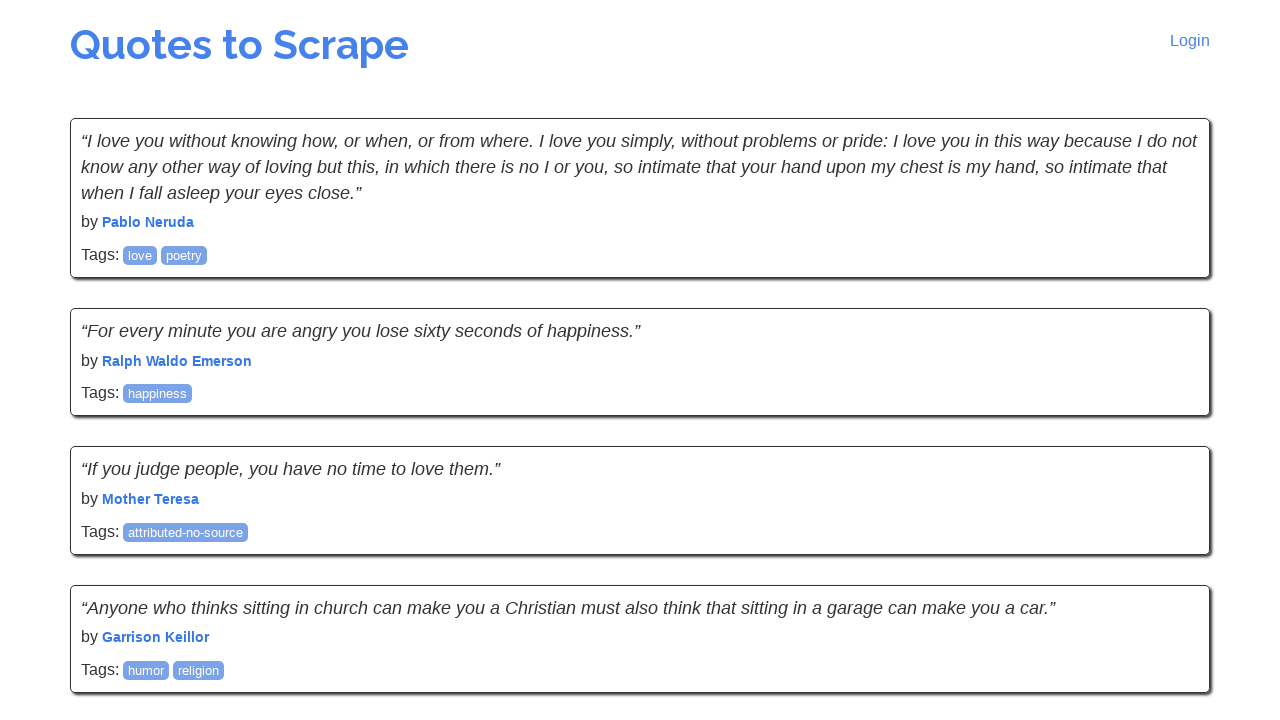

Clicked Next button to load the next page of quotes at (1168, 542) on a:has-text('Next')
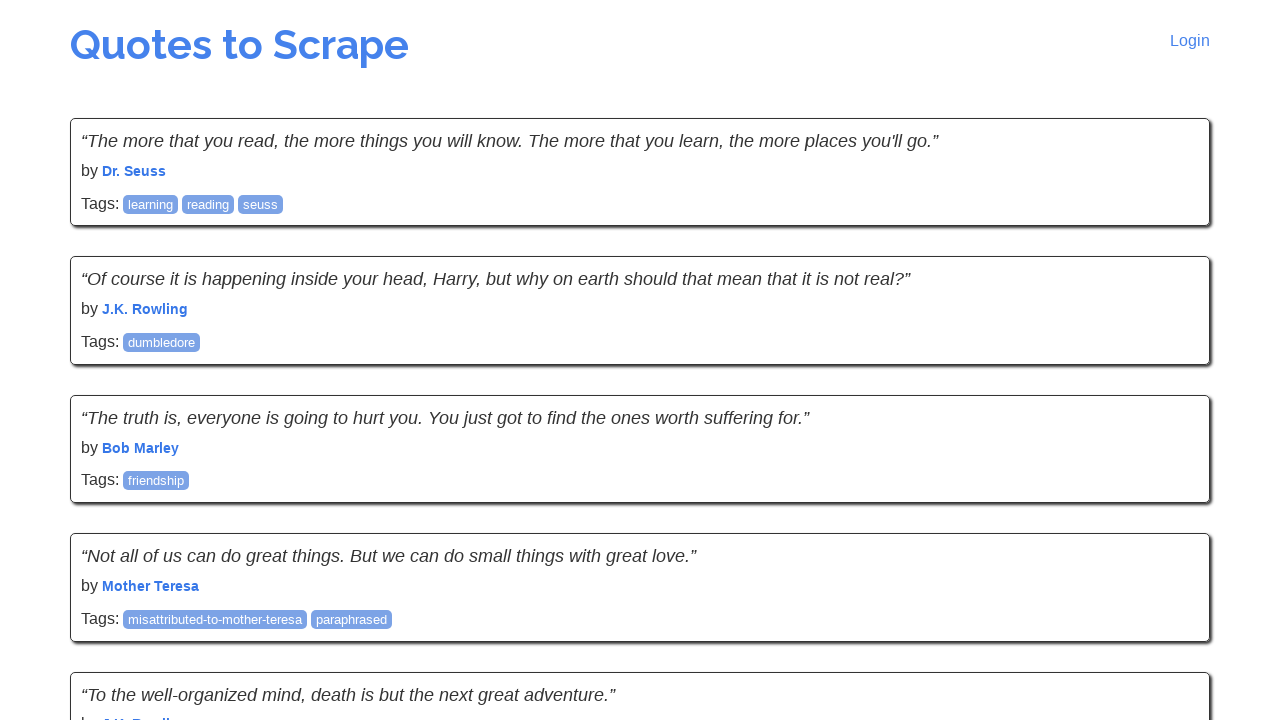

New quotes loaded after pagination
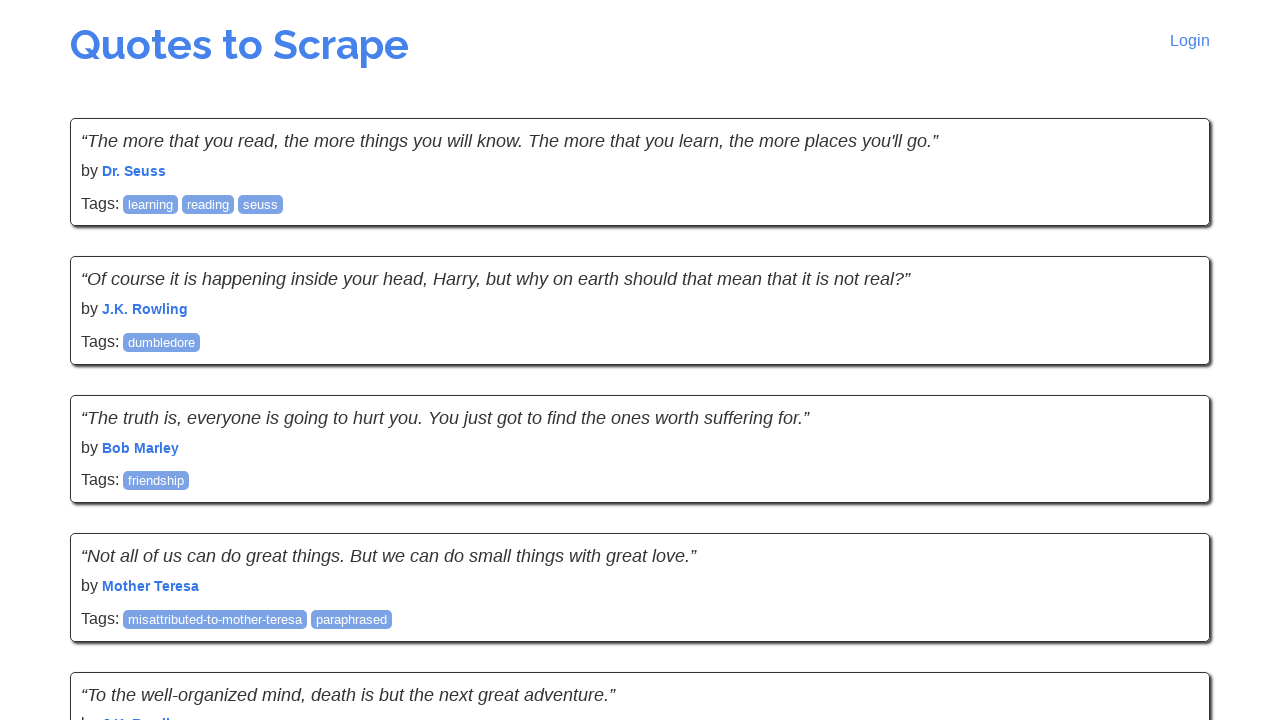

Clicked Next button to load the next page of quotes at (1168, 541) on a:has-text('Next')
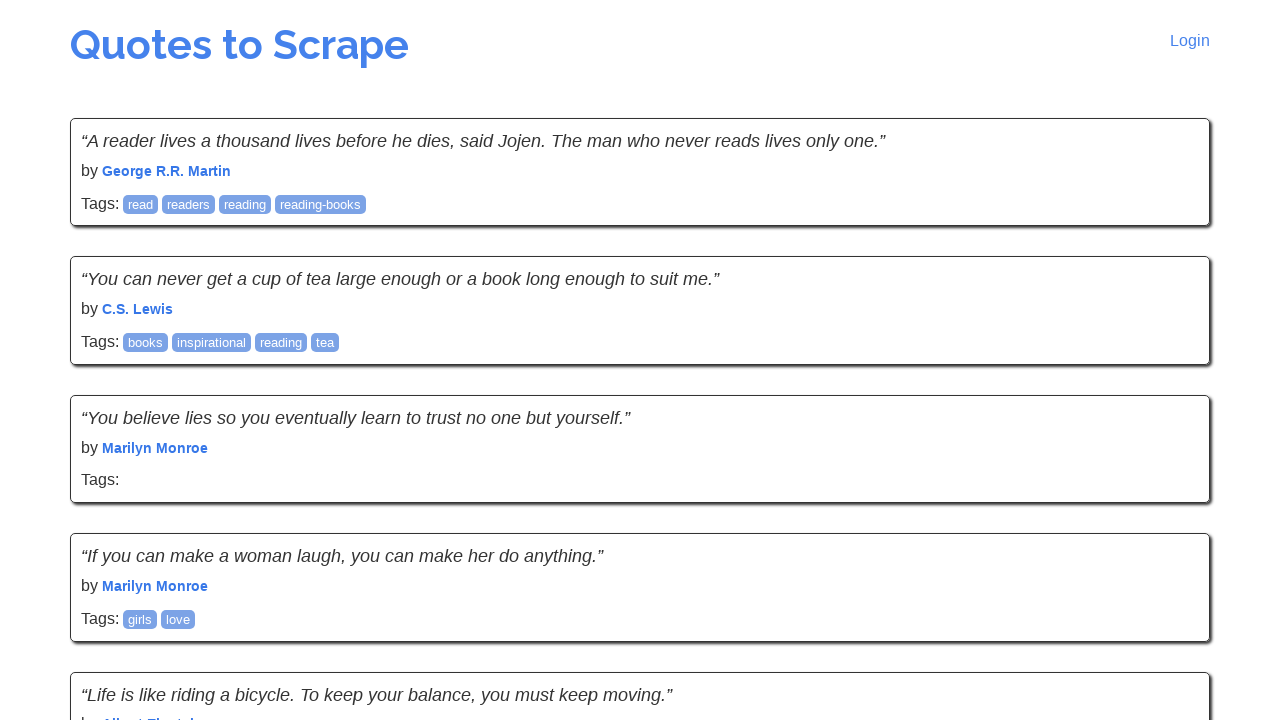

New quotes loaded after pagination
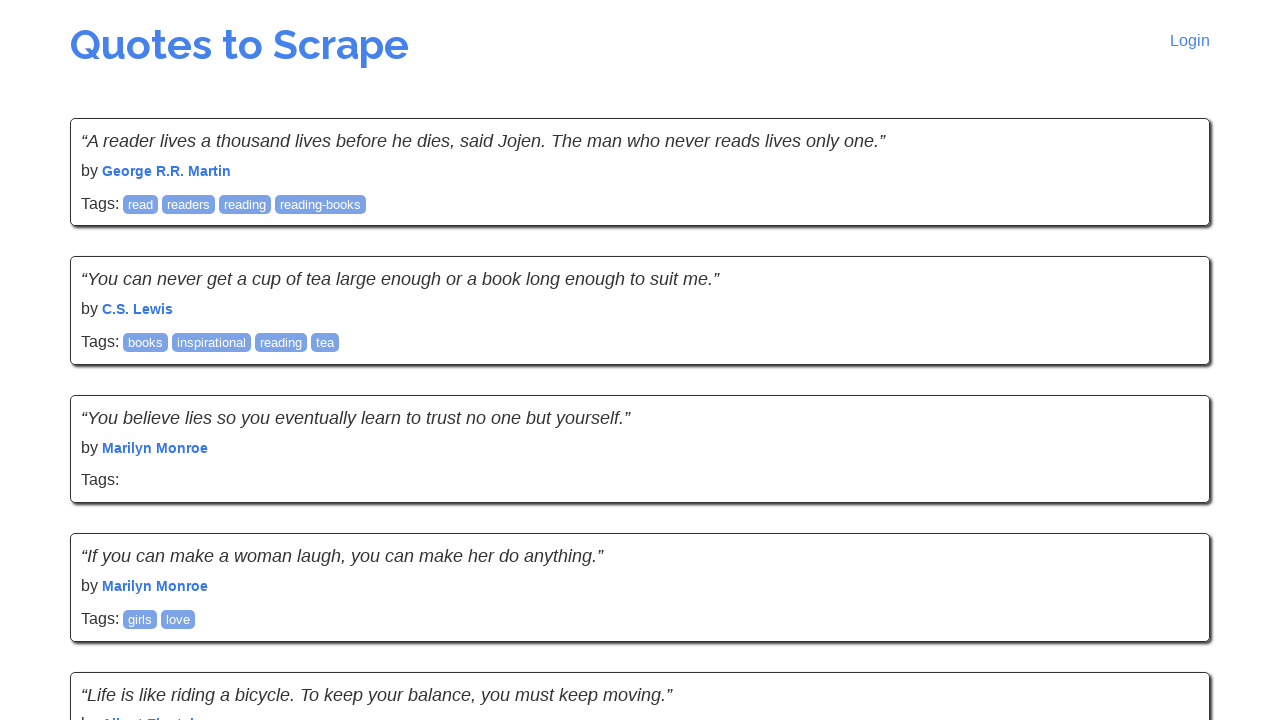

Clicked Next button to load the next page of quotes at (1168, 541) on a:has-text('Next')
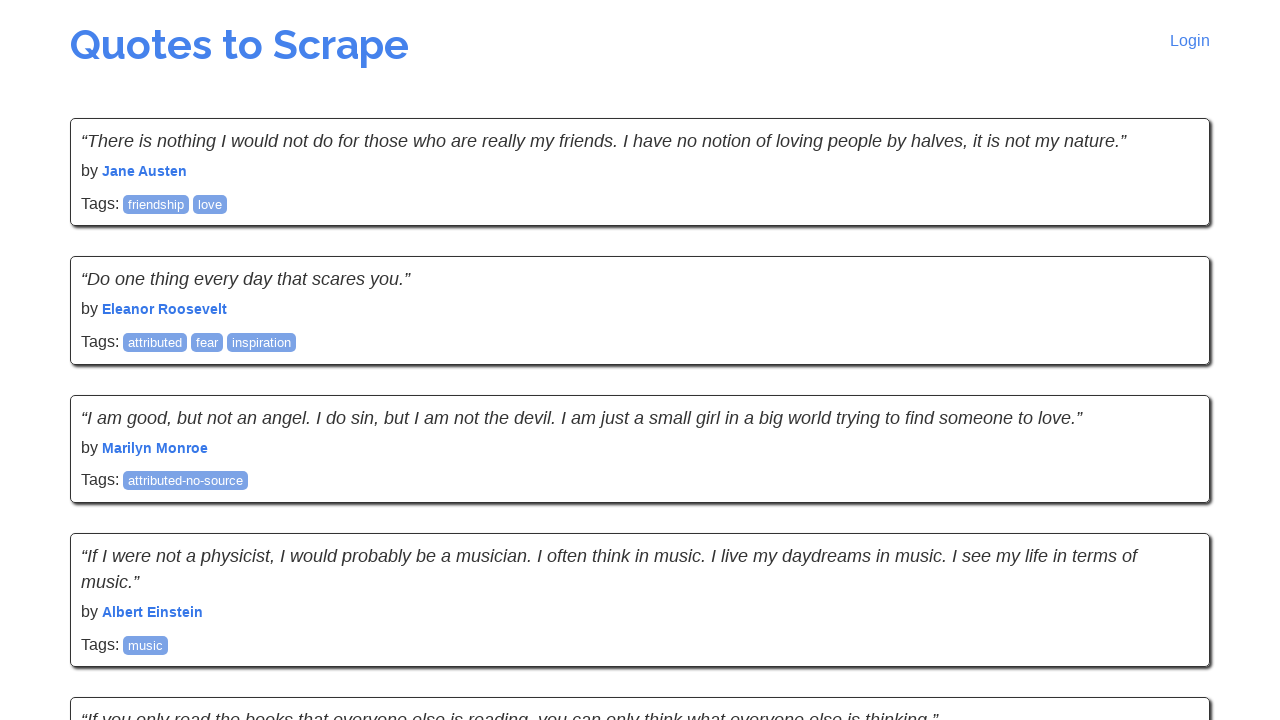

New quotes loaded after pagination
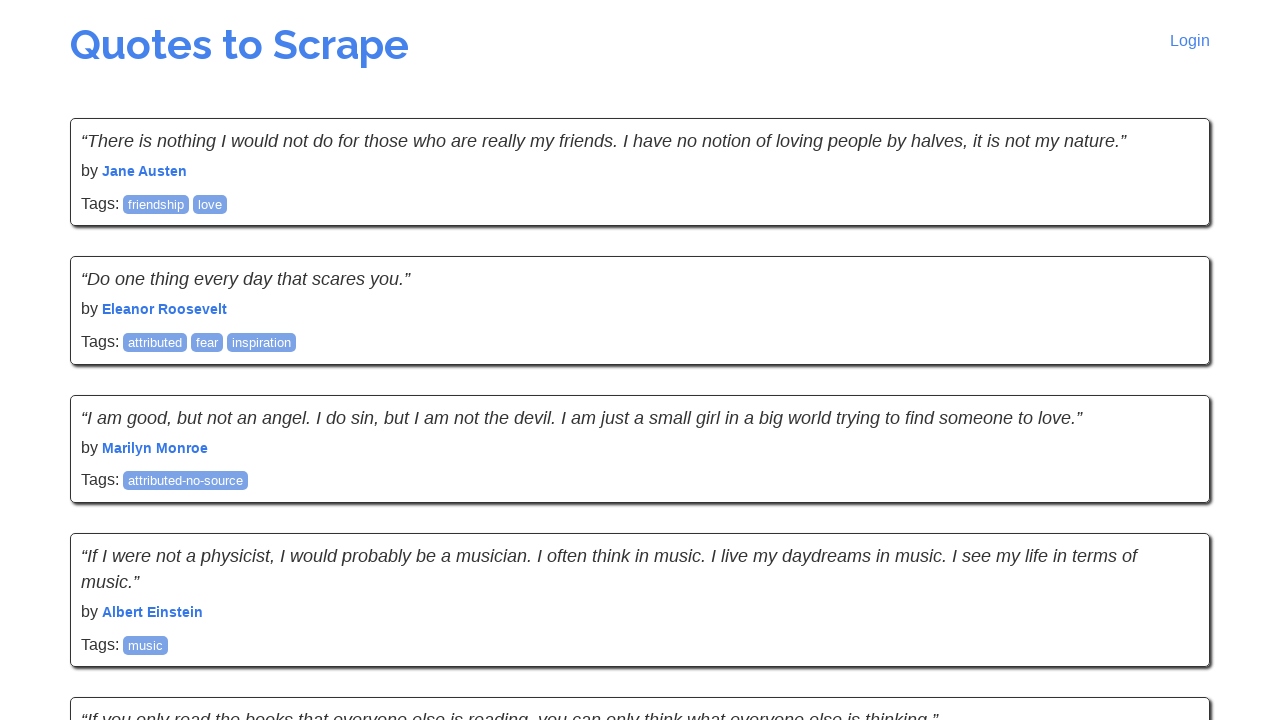

Clicked Next button to load the next page of quotes at (1168, 542) on a:has-text('Next')
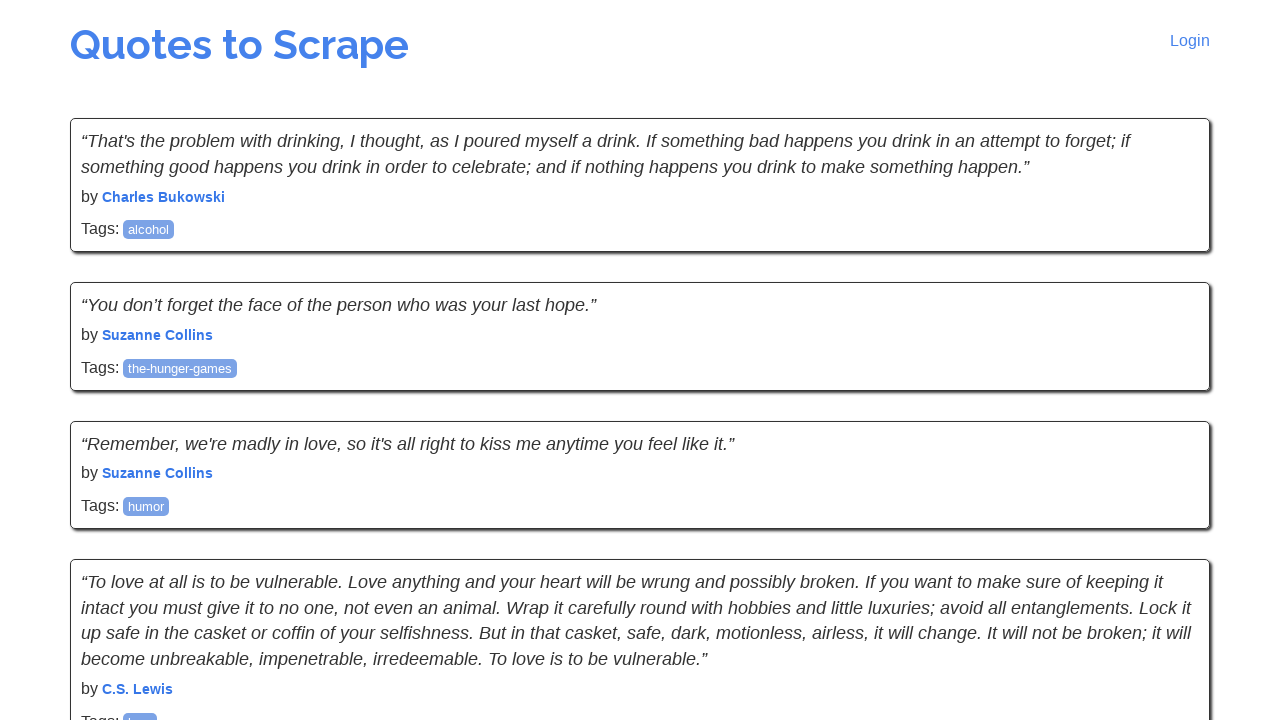

New quotes loaded after pagination
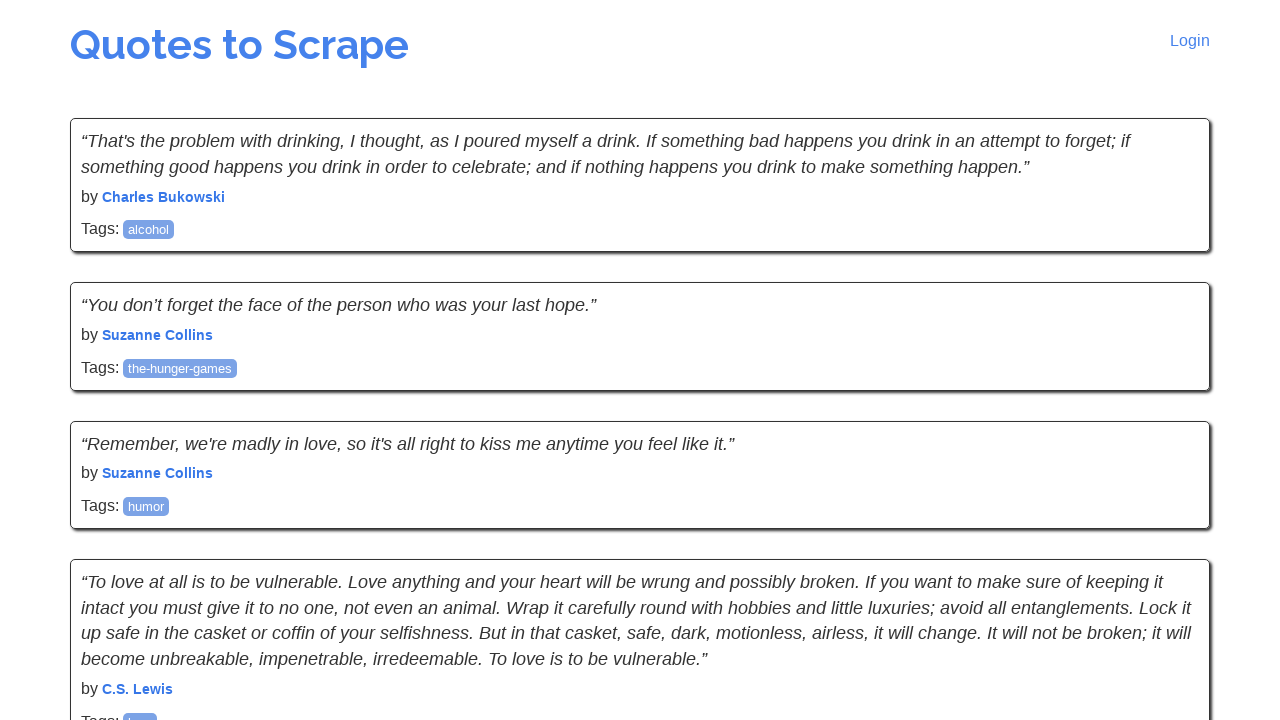

Clicked Next button to load the next page of quotes at (1168, 542) on a:has-text('Next')
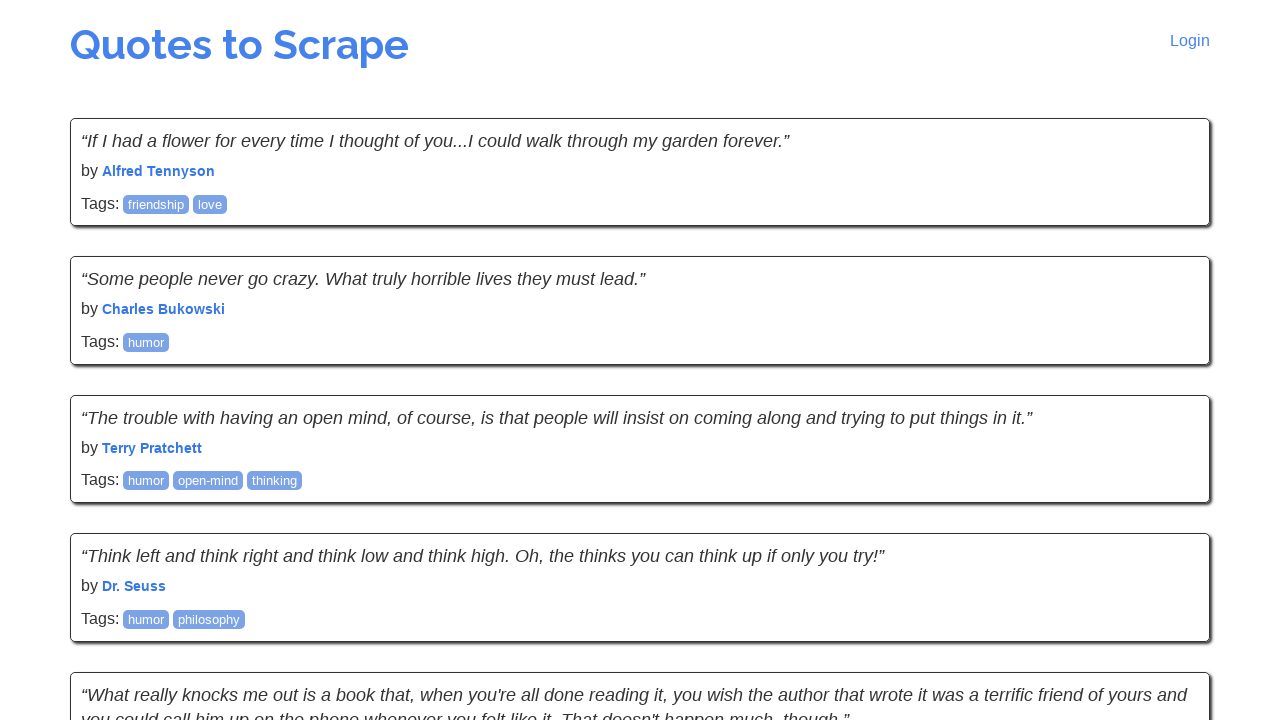

New quotes loaded after pagination
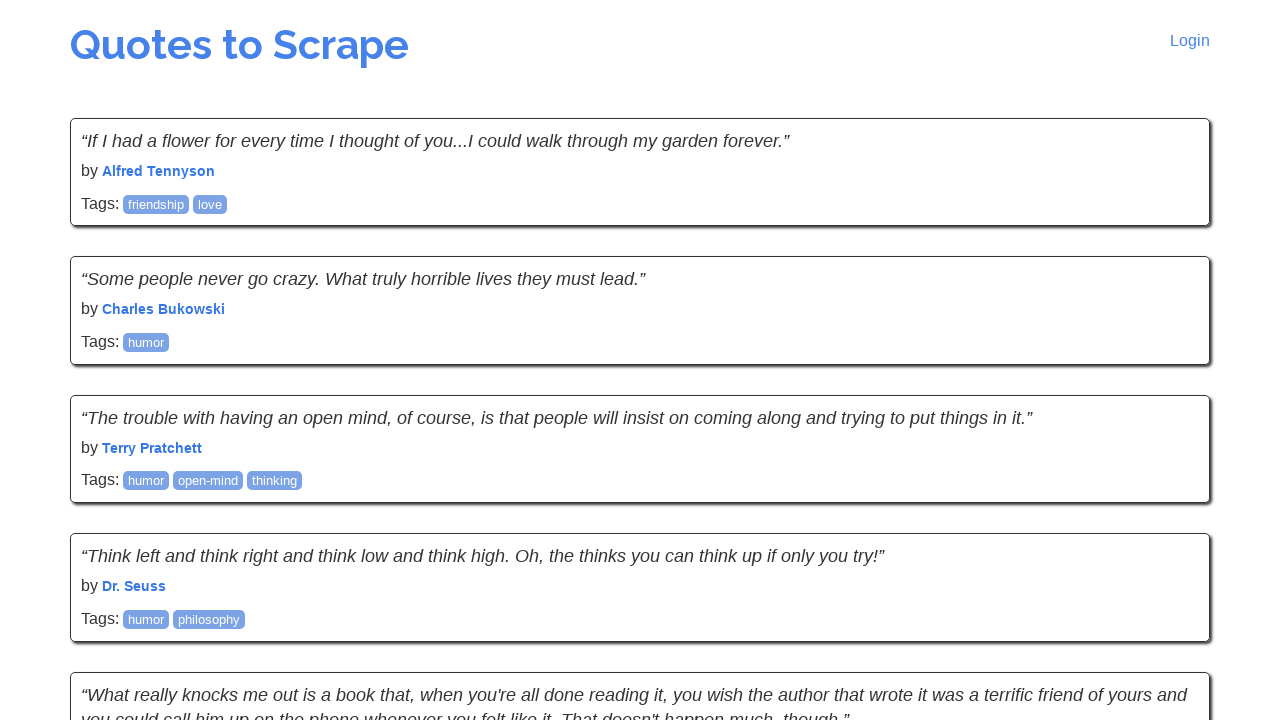

Clicked Next button to load the next page of quotes at (1168, 542) on a:has-text('Next')
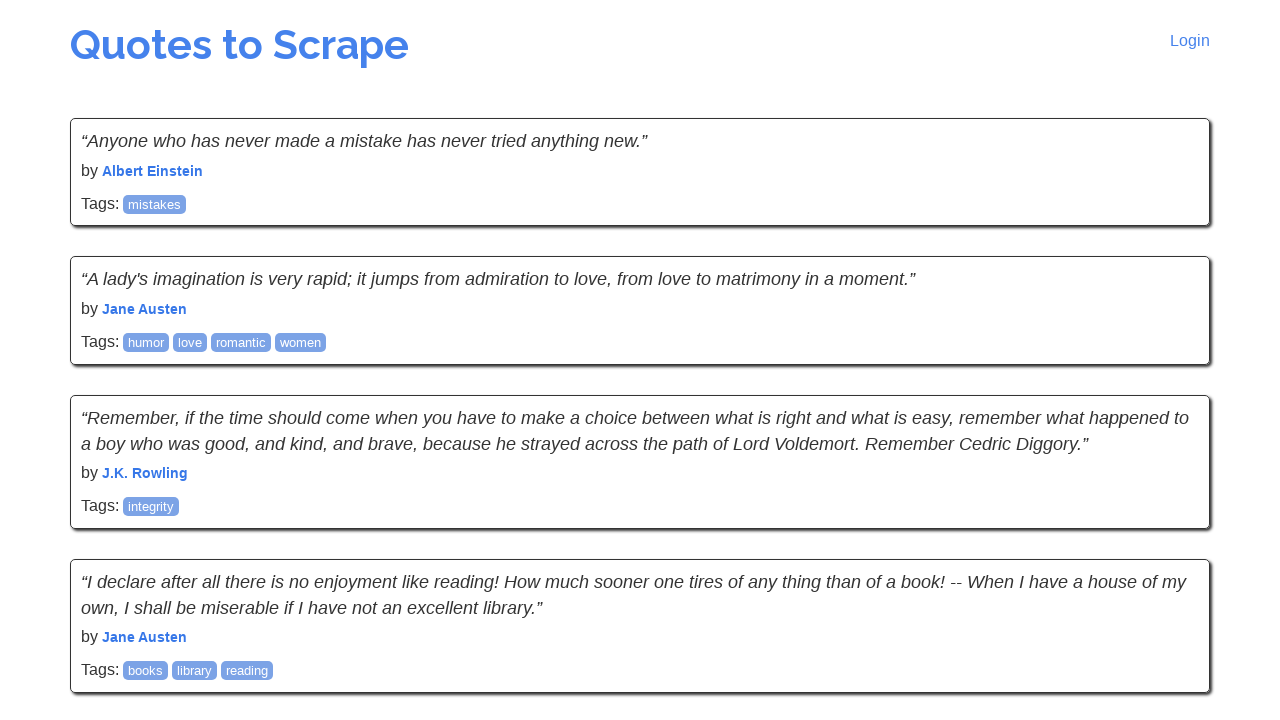

New quotes loaded after pagination
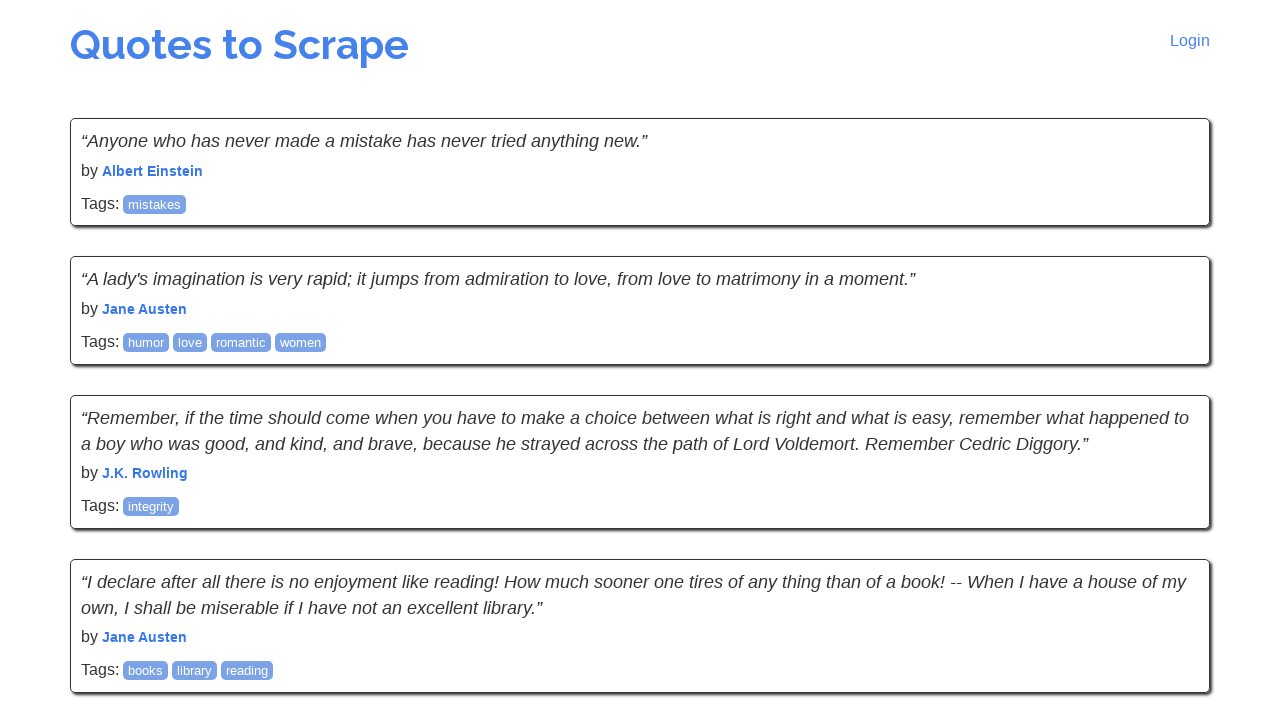

Clicked Next button to load the next page of quotes at (1168, 542) on a:has-text('Next')
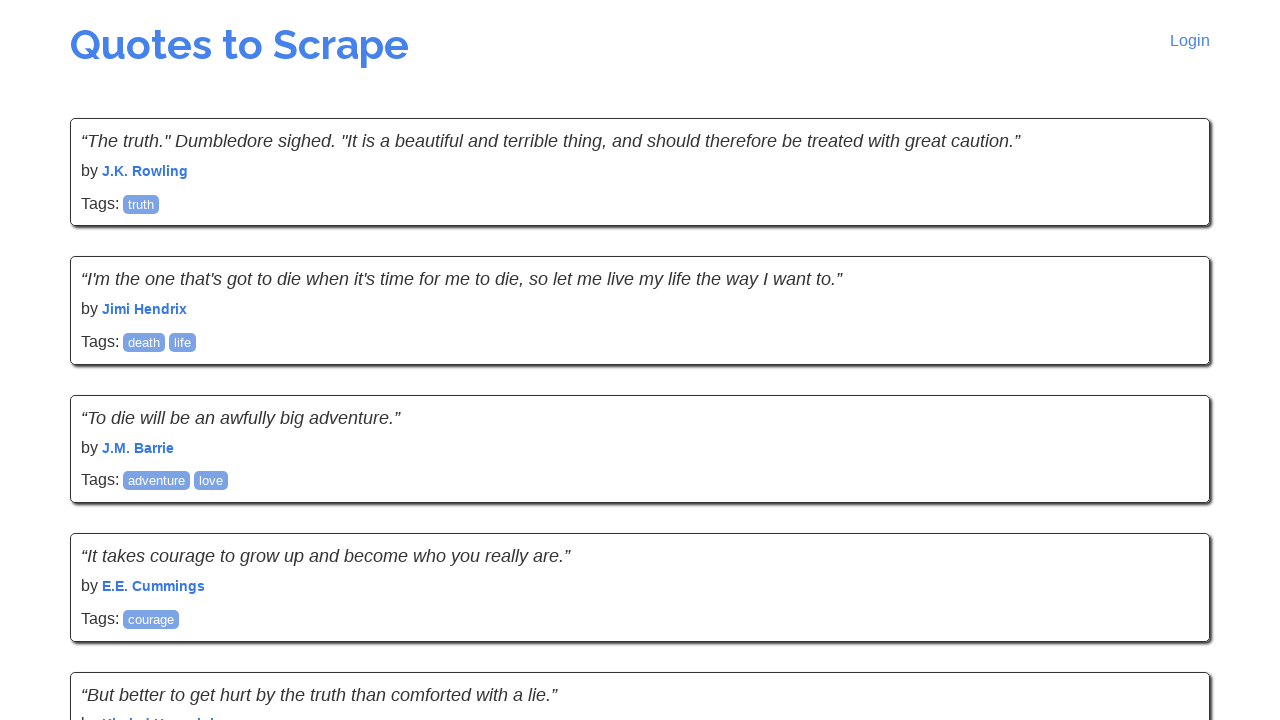

New quotes loaded after pagination
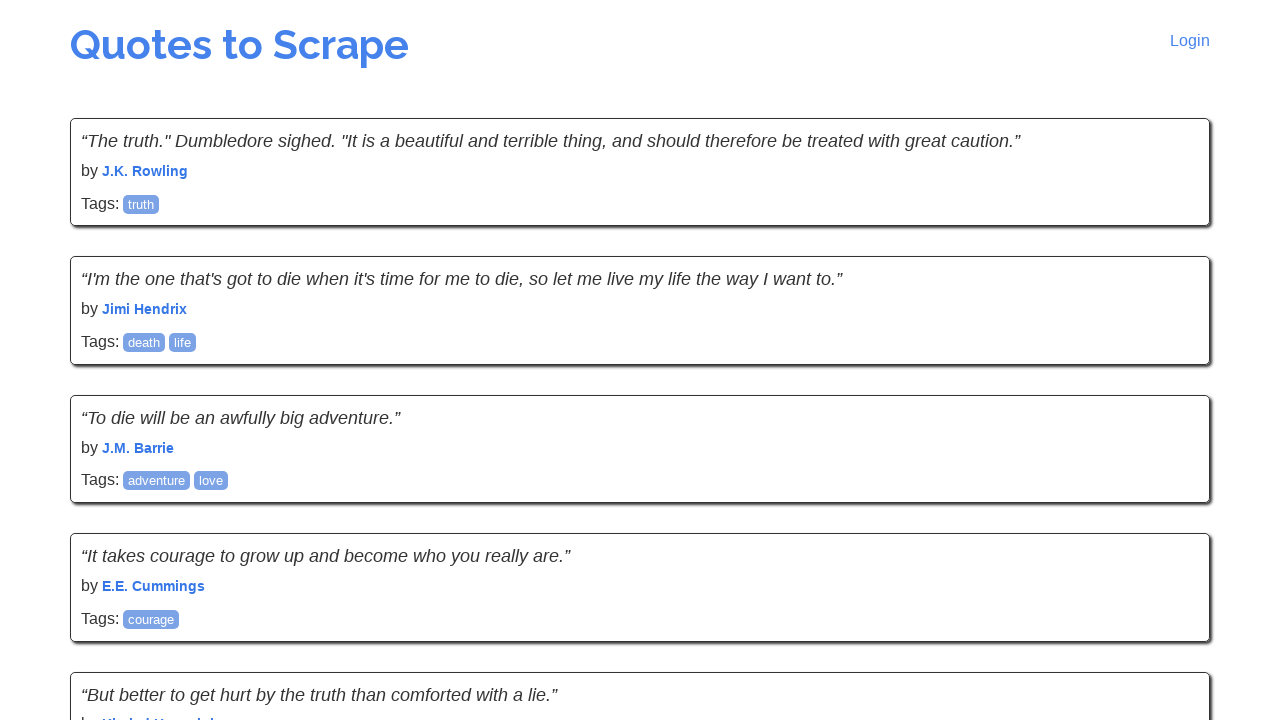

No more pages available - Next button is not visible
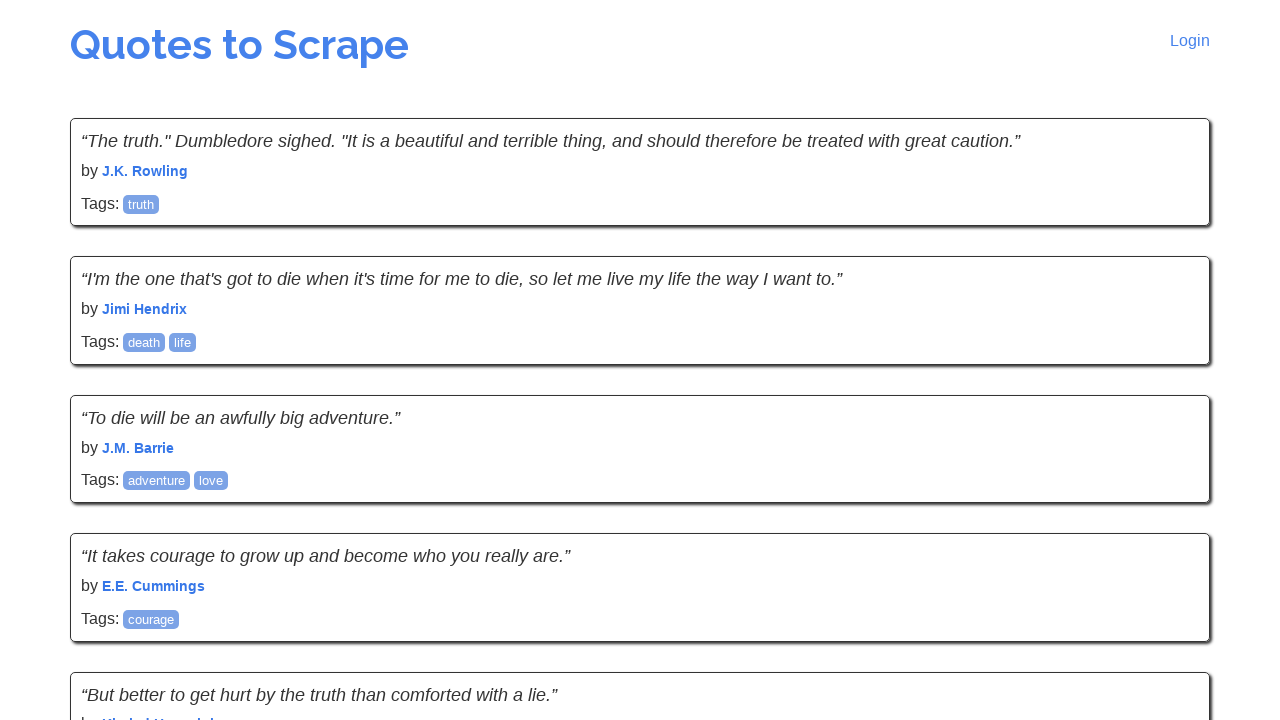

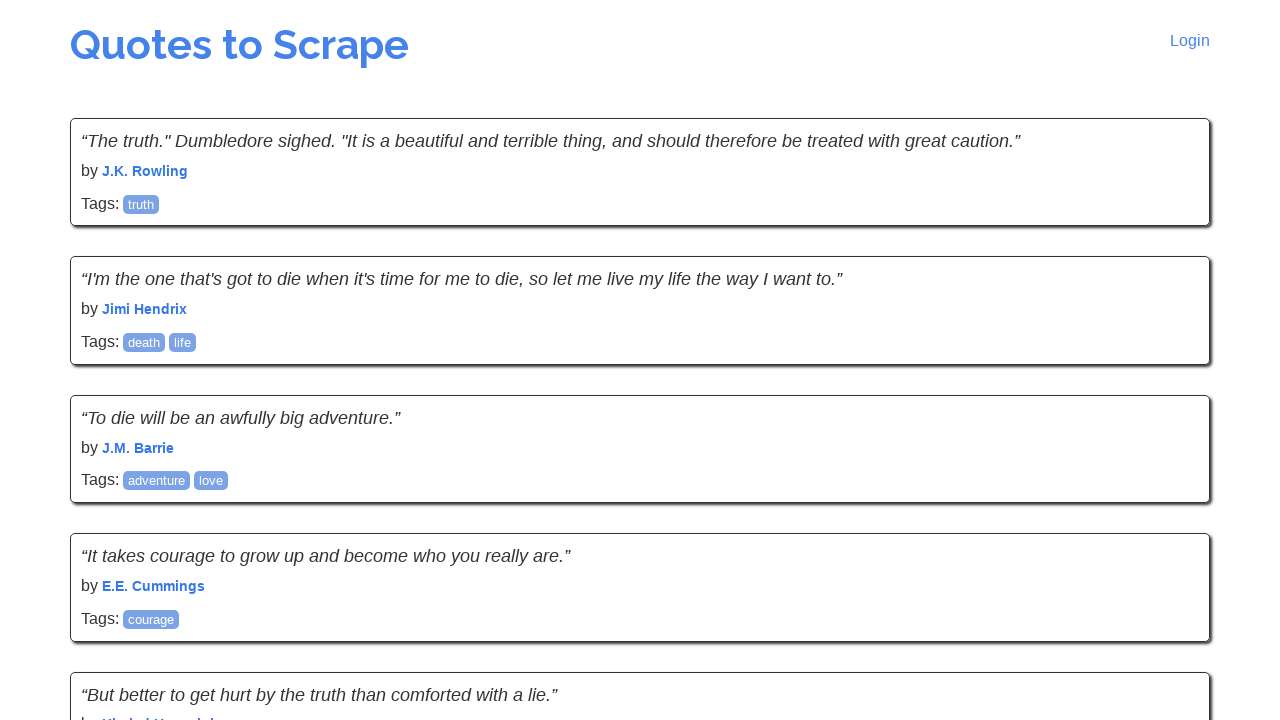